Tests Return to index button by clicking it and verifying navigation to home page

Starting URL: https://bonigarcia.dev/selenium-webdriver-java/web-form.html

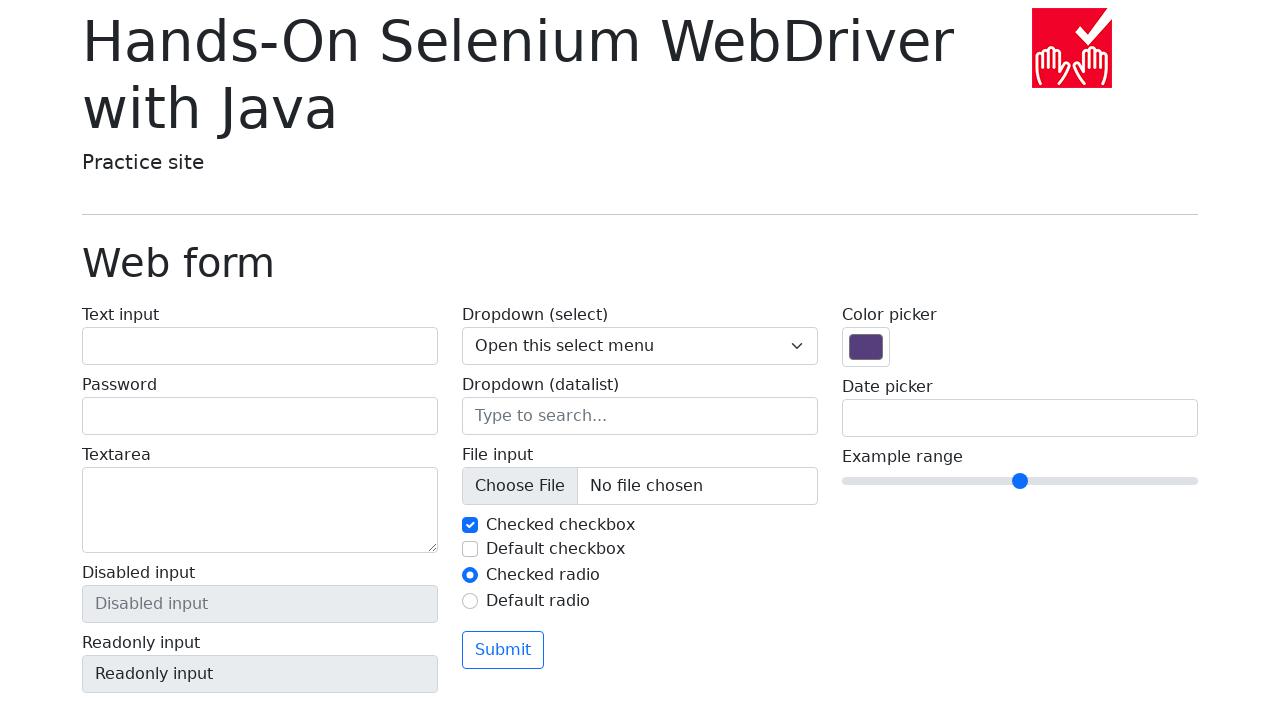

Clicked 'Return to index' button at (143, 711) on a:has-text('Return to index')
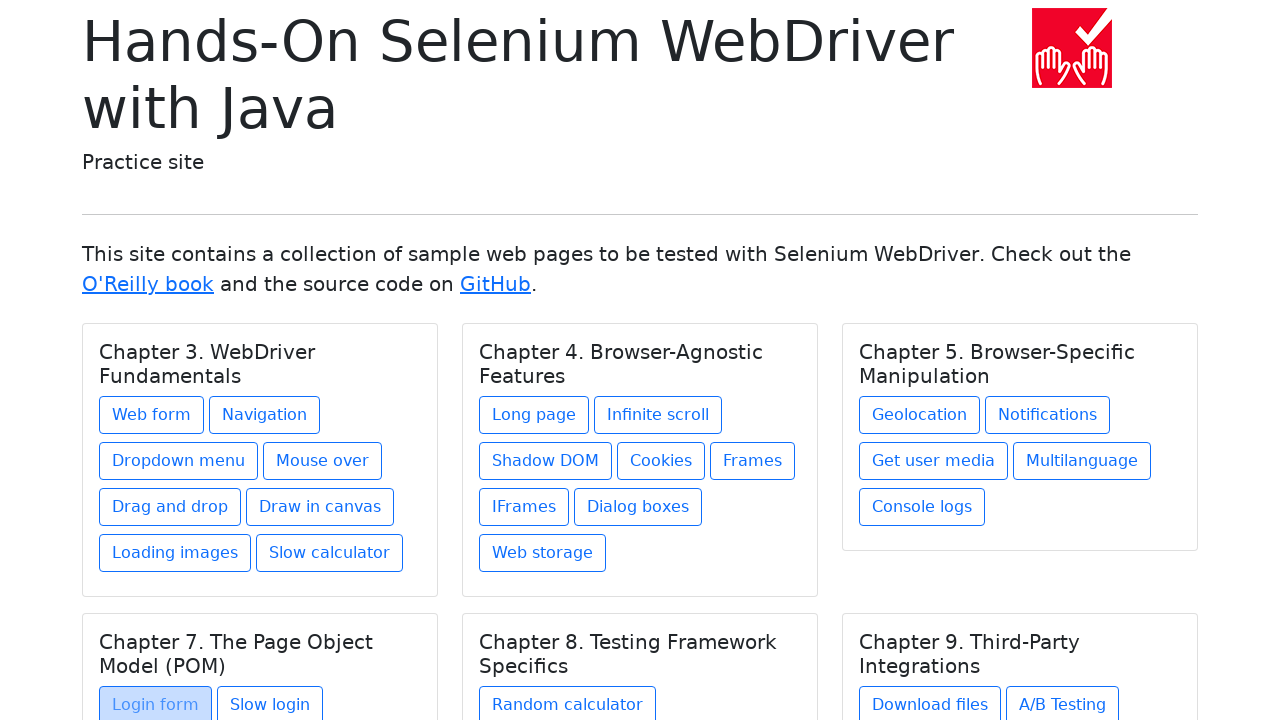

Navigation to index page completed, verified by URL
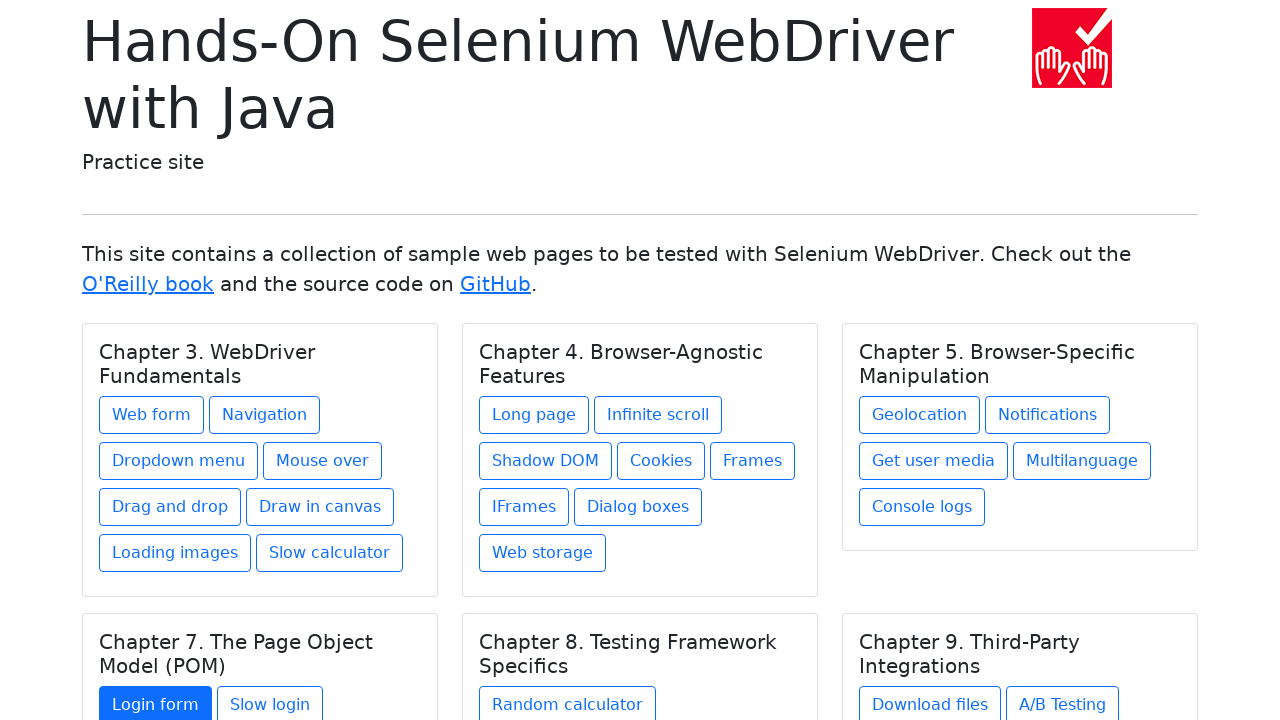

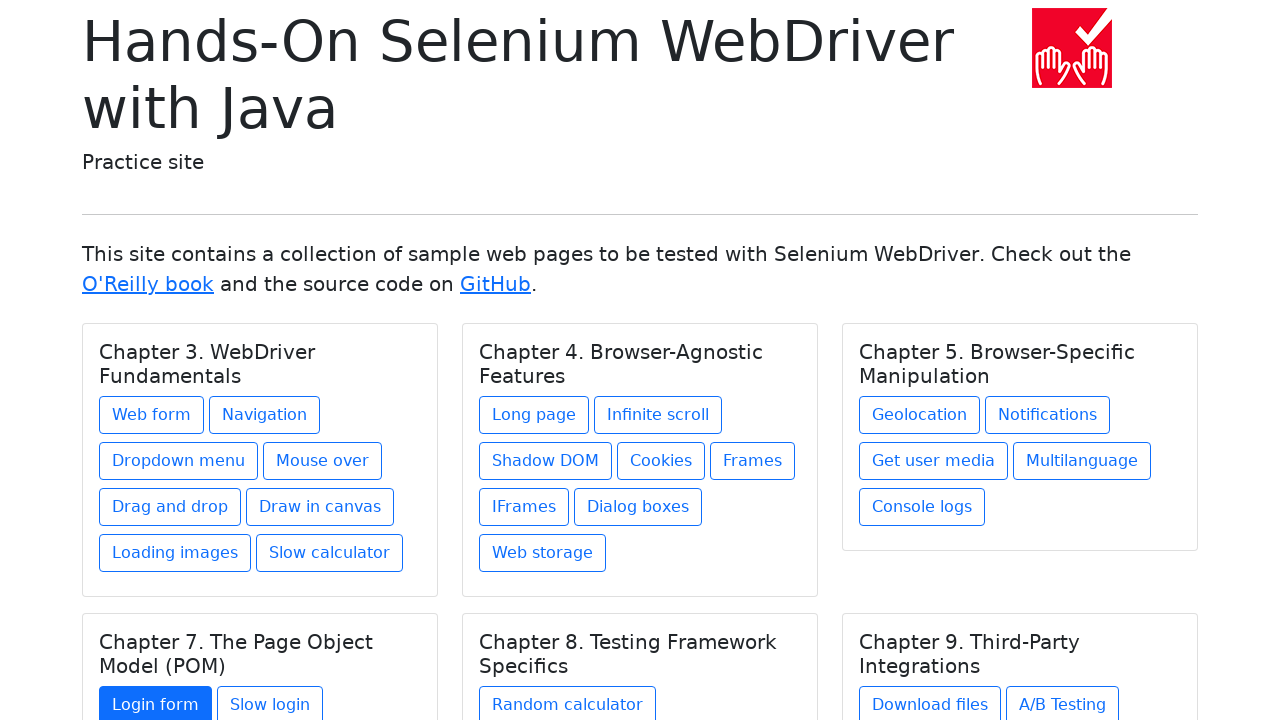